Tests the triangle type calculator with invalid triangle sides (1, 2, 3) and verifying the result shows an error indicating it's not a valid triangle

Starting URL: https://testpages.eviltester.com/styled/apps/triangle/triangle001.html

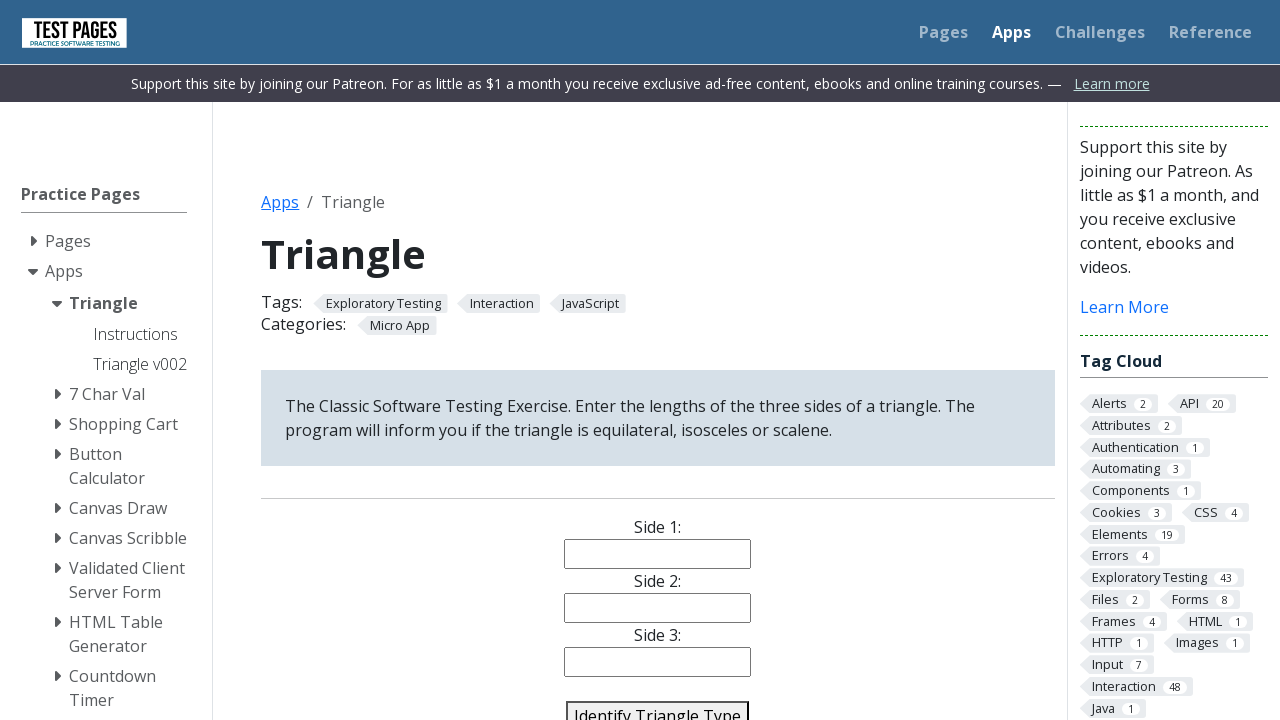

Filled side1 input with '1' on #side1
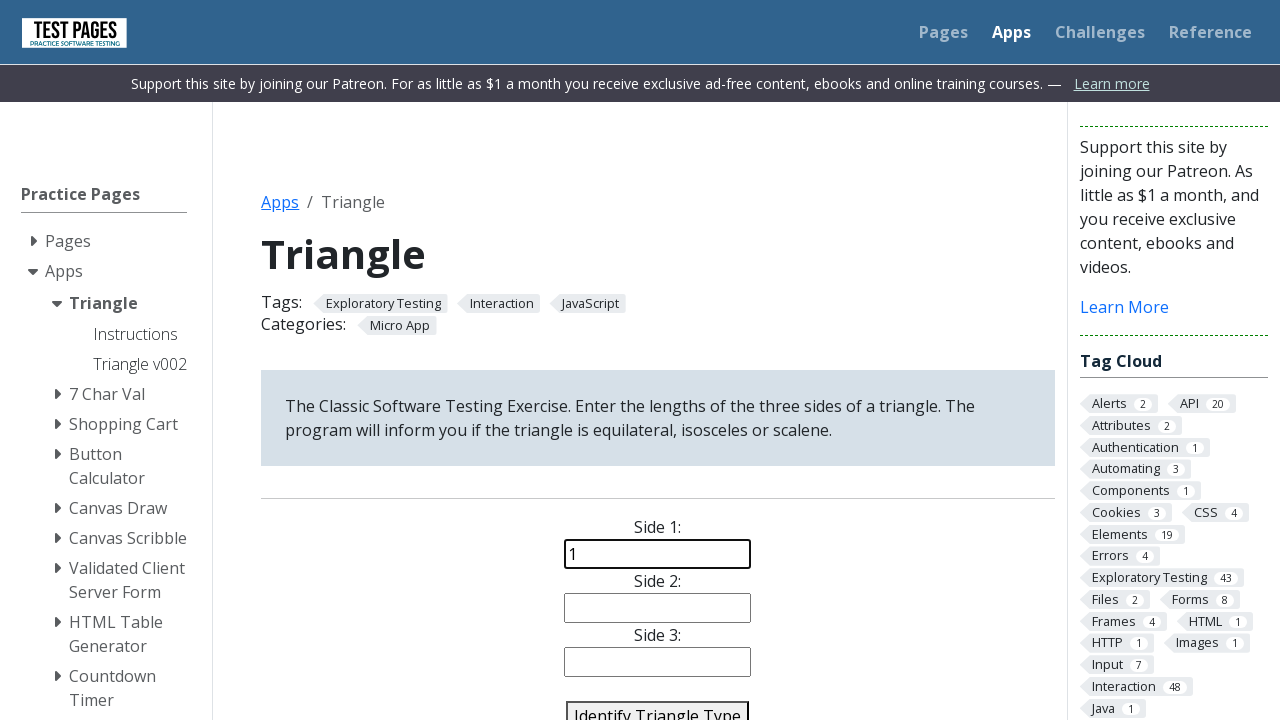

Filled side2 input with '2' on #side2
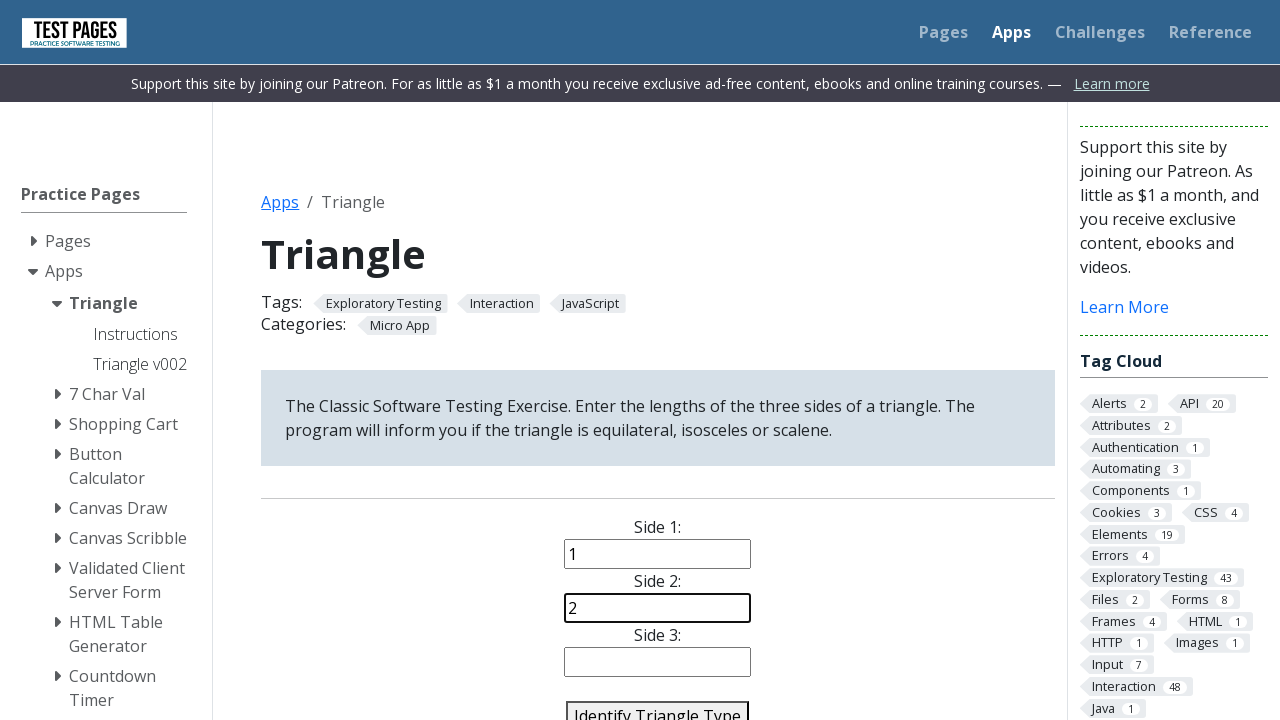

Filled side3 input with '3' on #side3
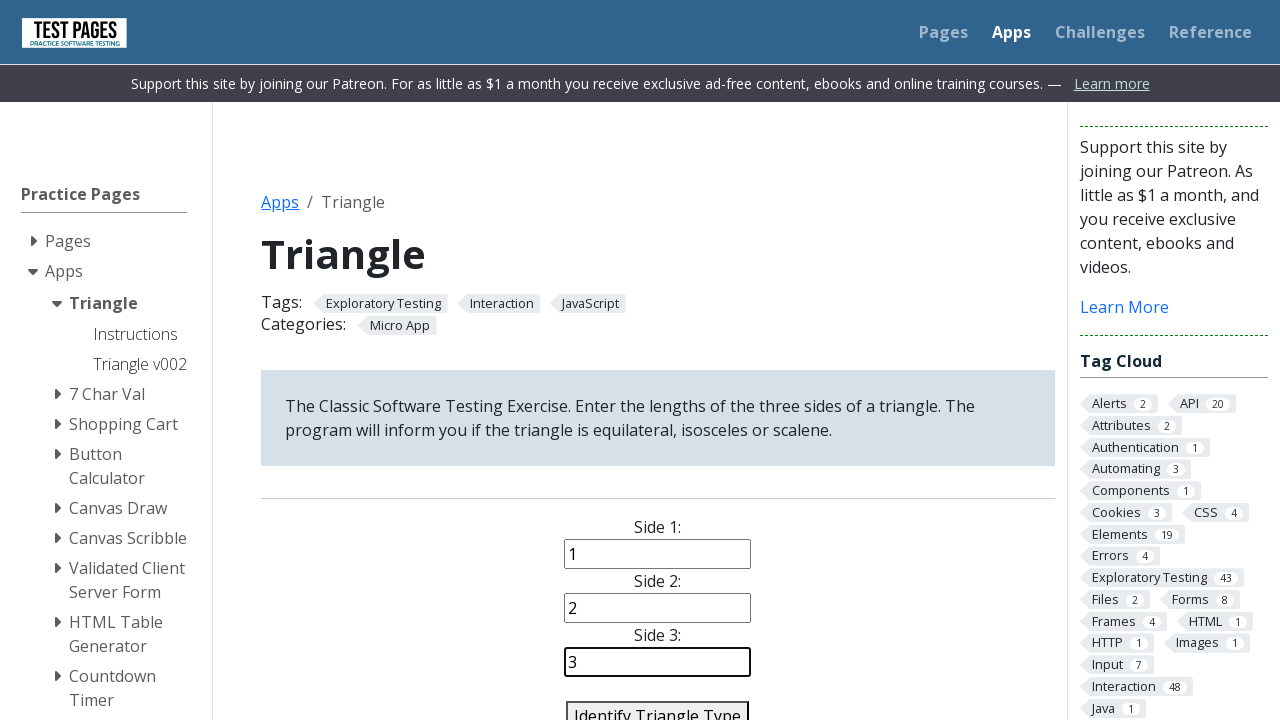

Clicked identify triangle button with invalid sides (1, 2, 3) at (658, 705) on #identify-triangle-action
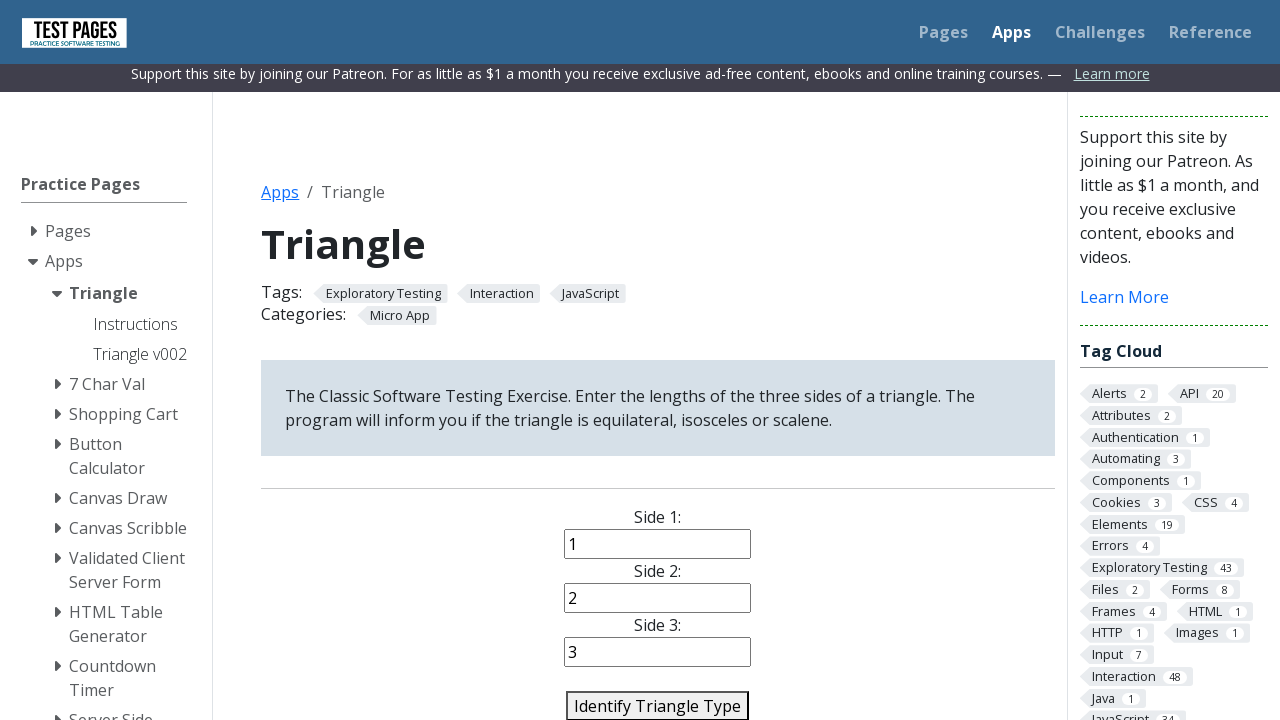

Triangle type result element loaded, displaying error for invalid triangle
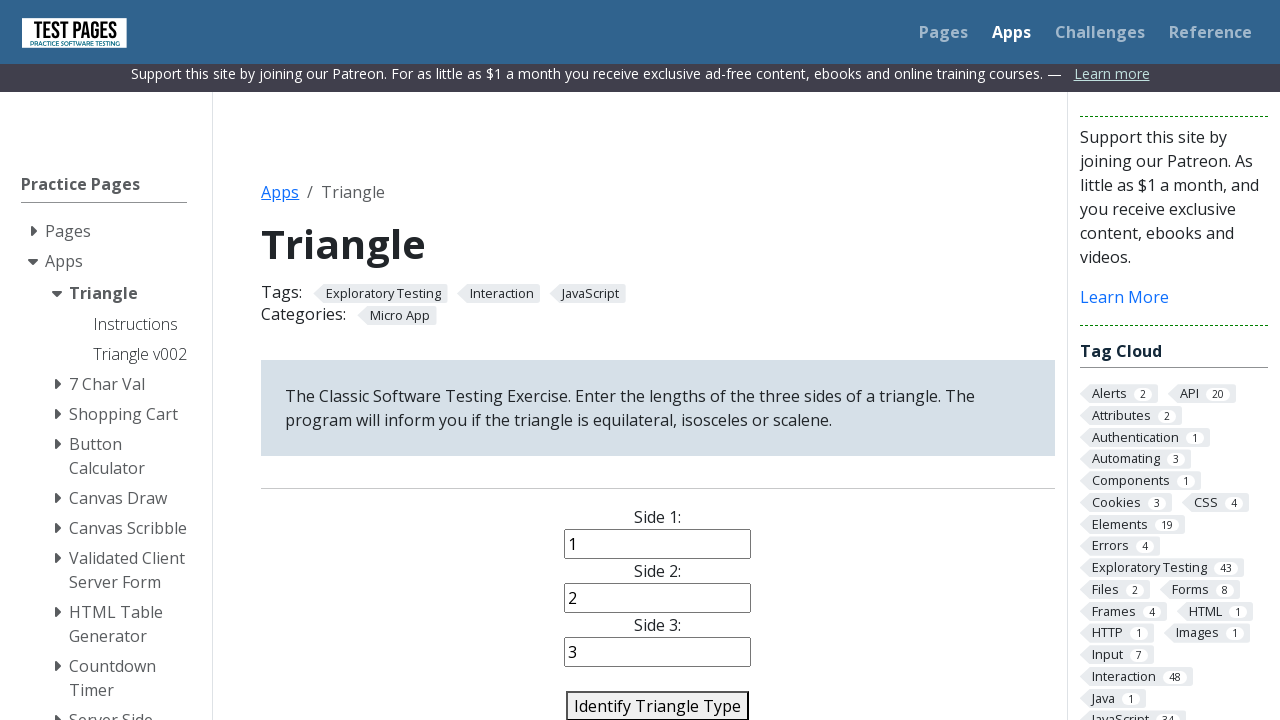

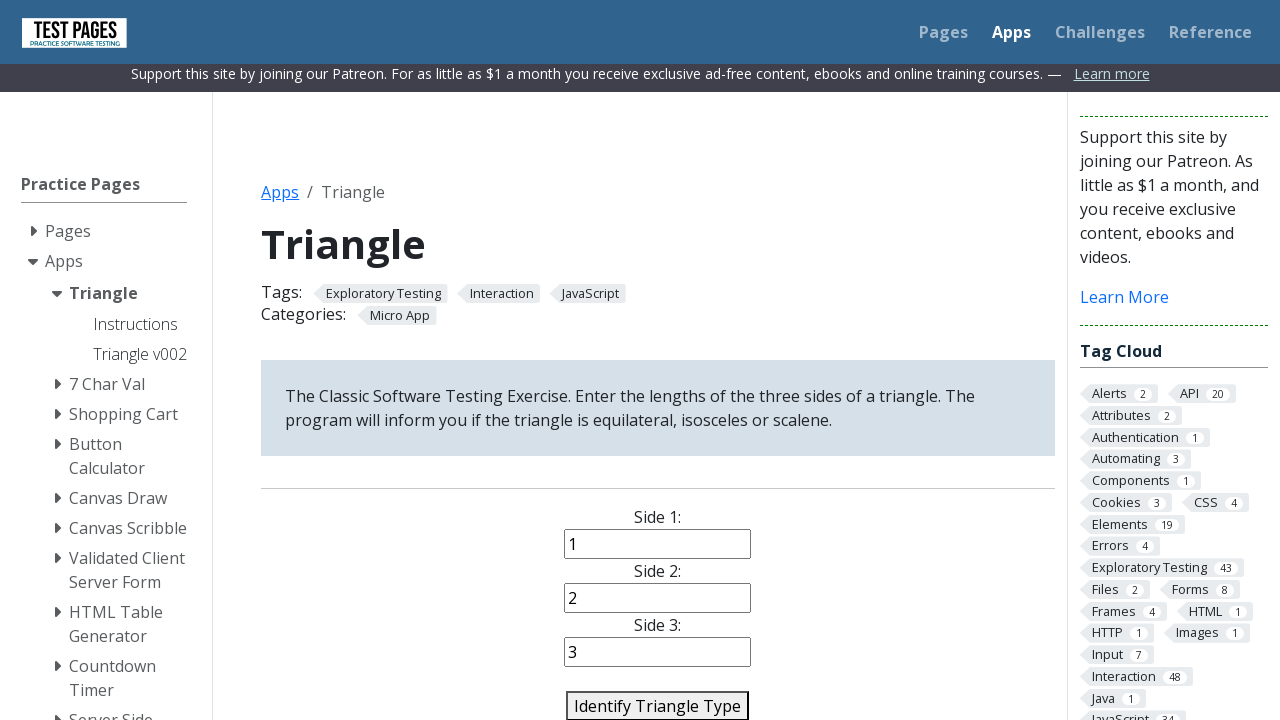